Tests fluent wait functionality on a countdown timer, waiting for the countdown to be visible and then waiting for it to reach "00"

Starting URL: https://automationfc.github.io/fluent-wait/

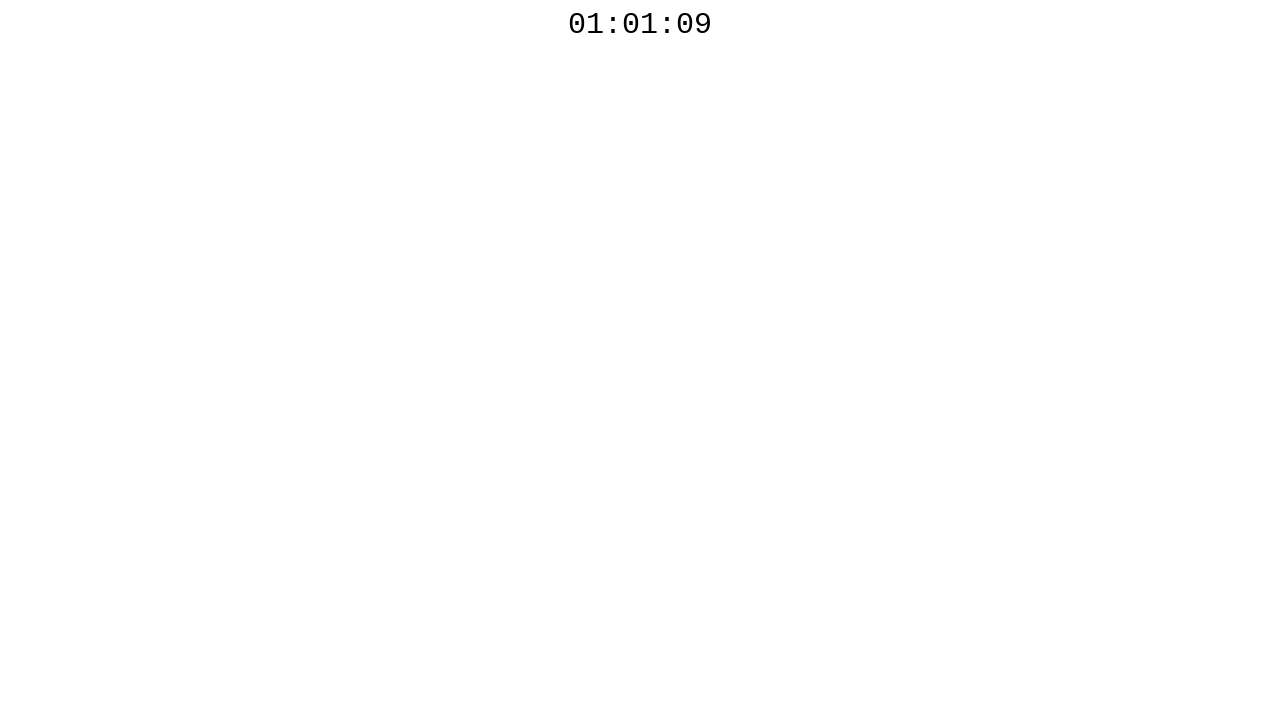

Countdown timer element became visible
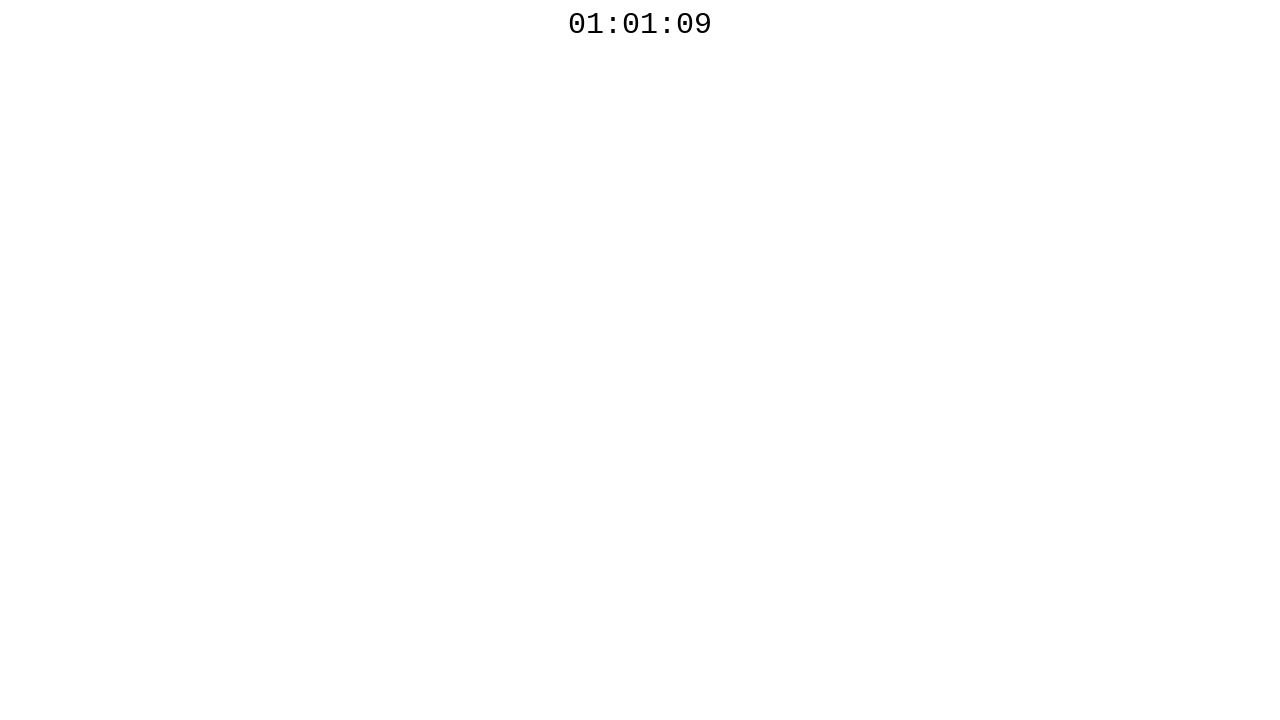

Countdown timer reached '00'
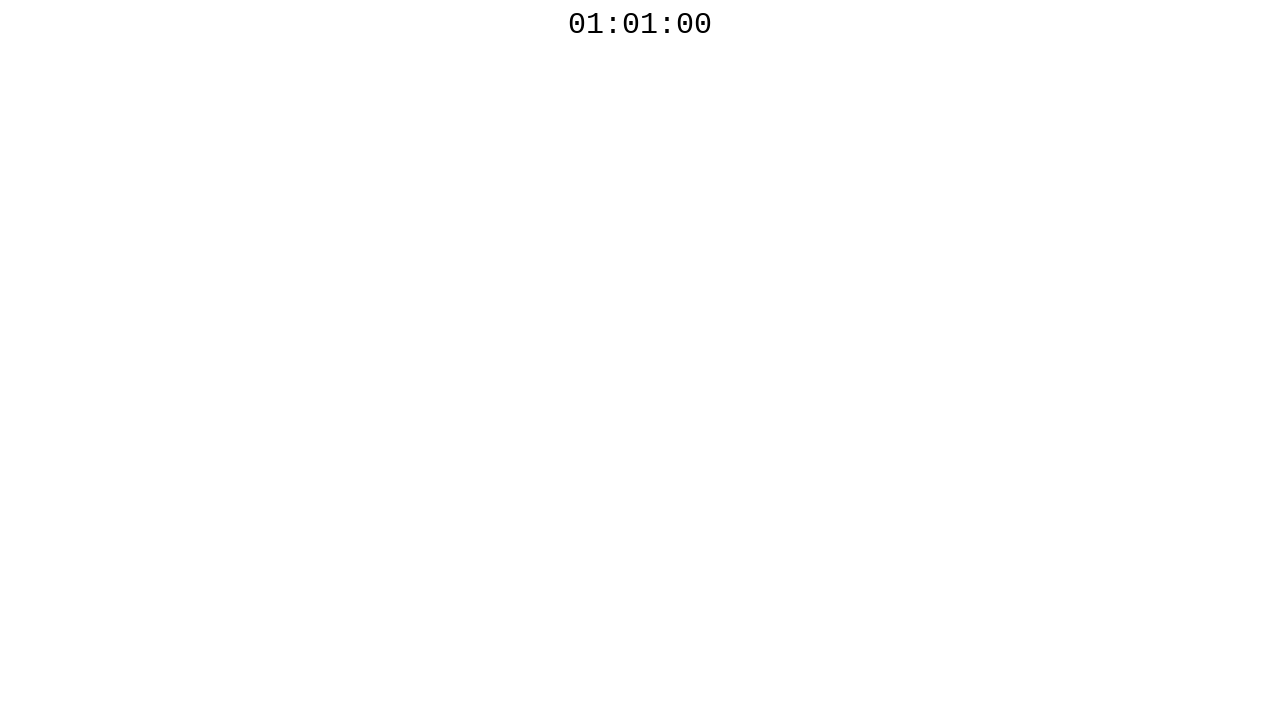

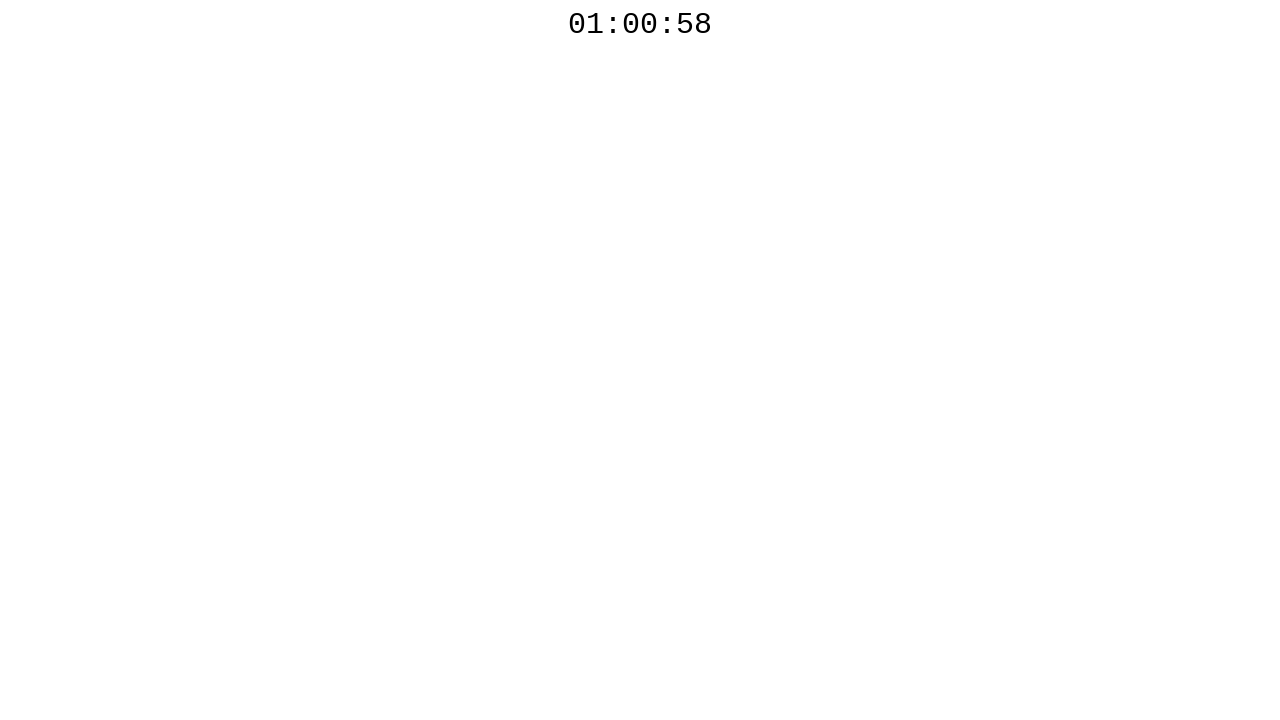